Tests checkbox functionality by selecting a single checkbox if not already selected, then iterating through multiple checkboxes to select a specific option (Option-3)

Starting URL: https://syntaxprojects.com/basic-checkbox-demo.php

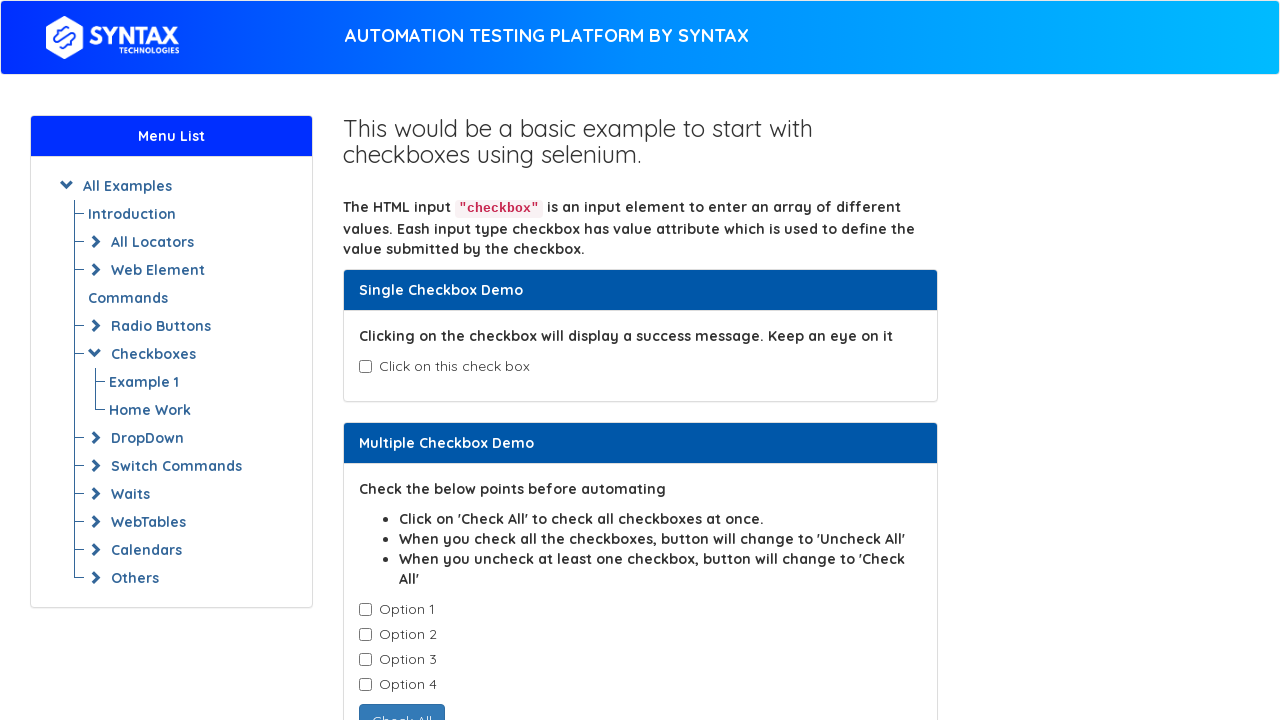

Located the age checkbox element
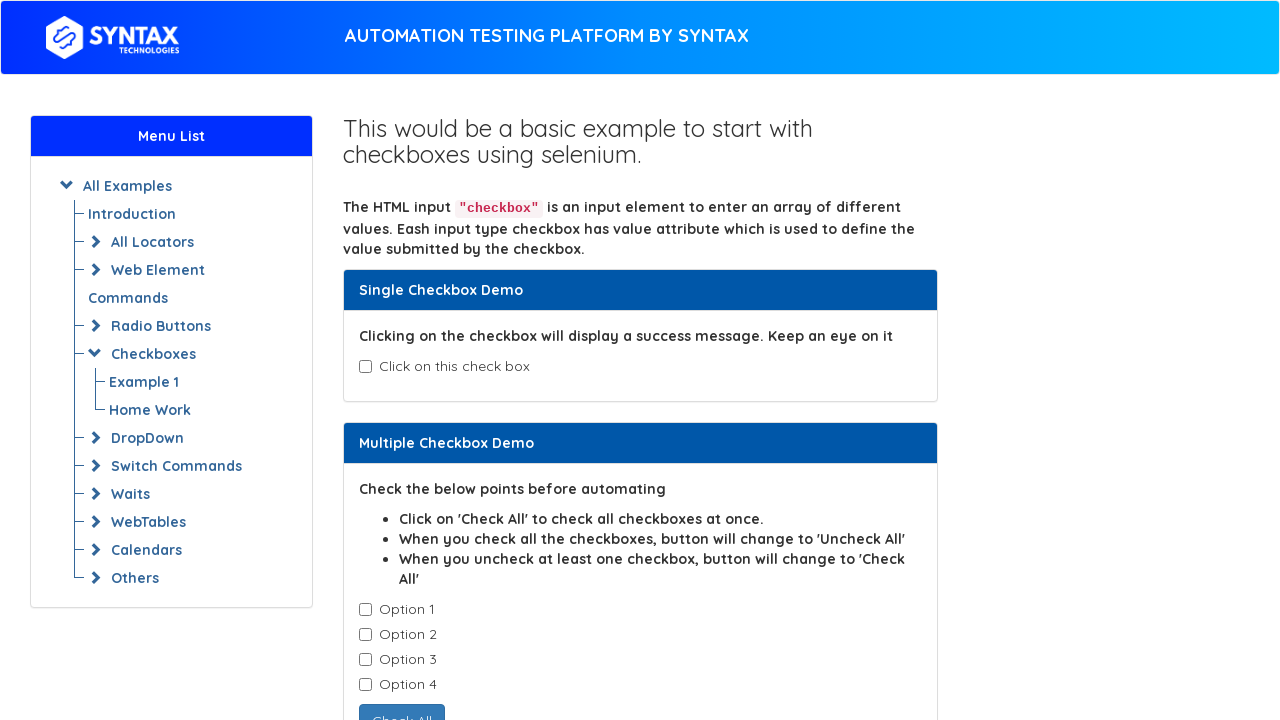

Clicked the age checkbox to select it at (365, 367) on xpath=//input[@id='isAgeSelected']
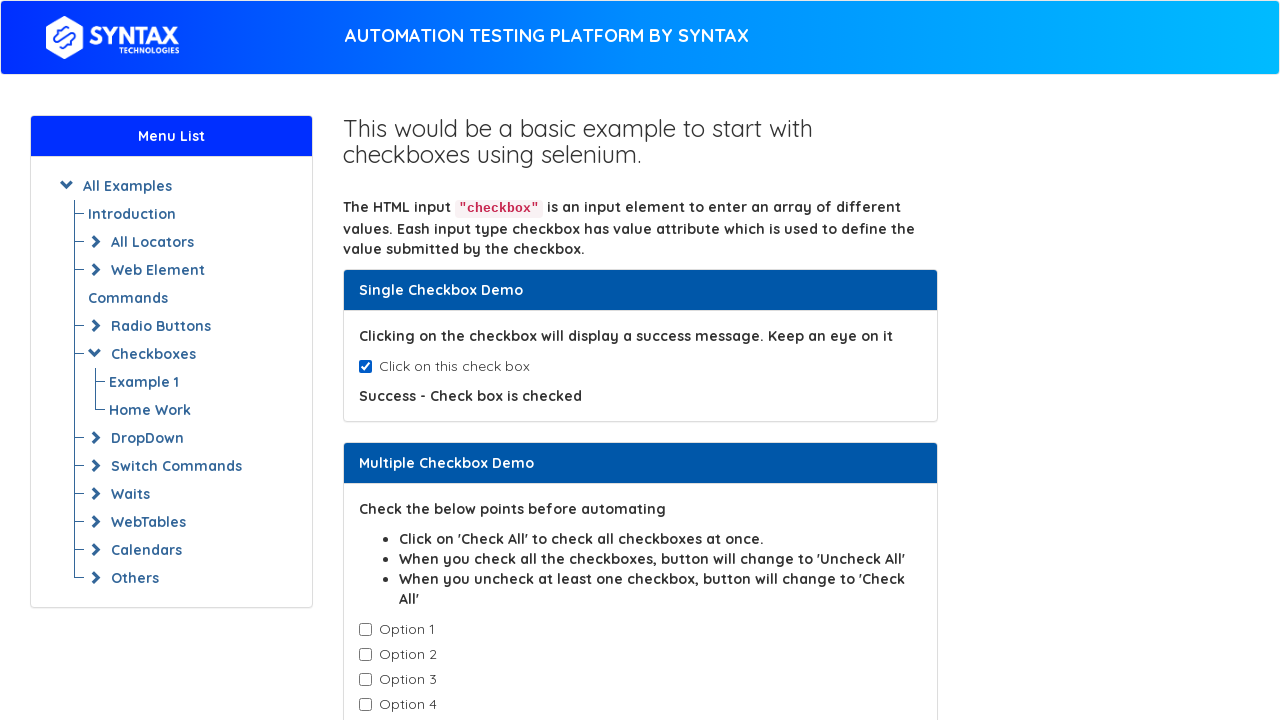

Located all checkboxes with class 'cb1-element'
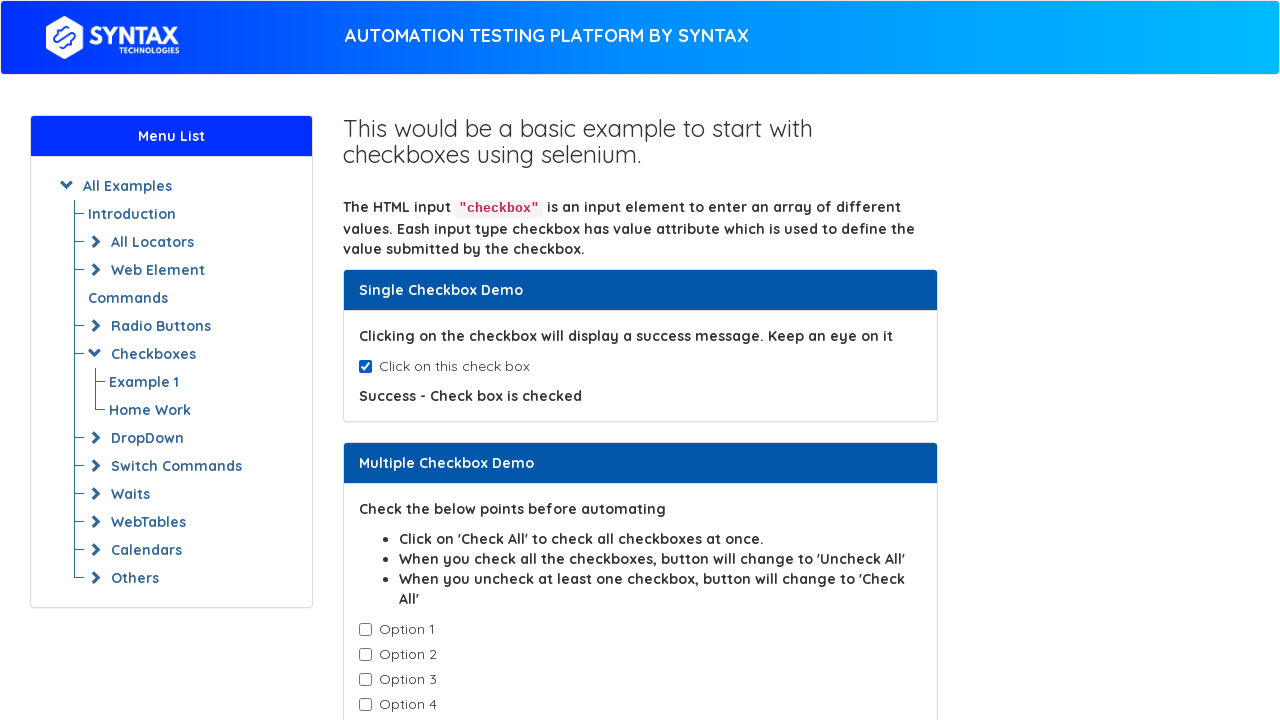

Found 4 checkboxes in the list
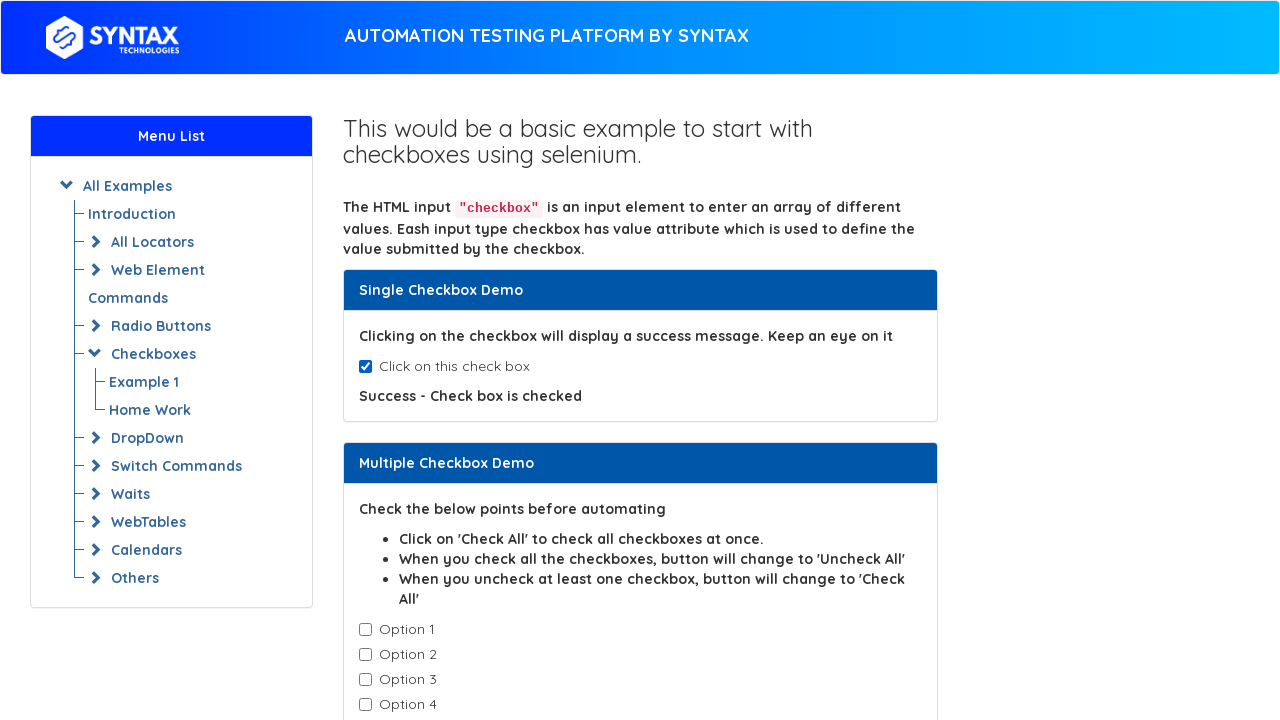

Selected checkbox at index 0
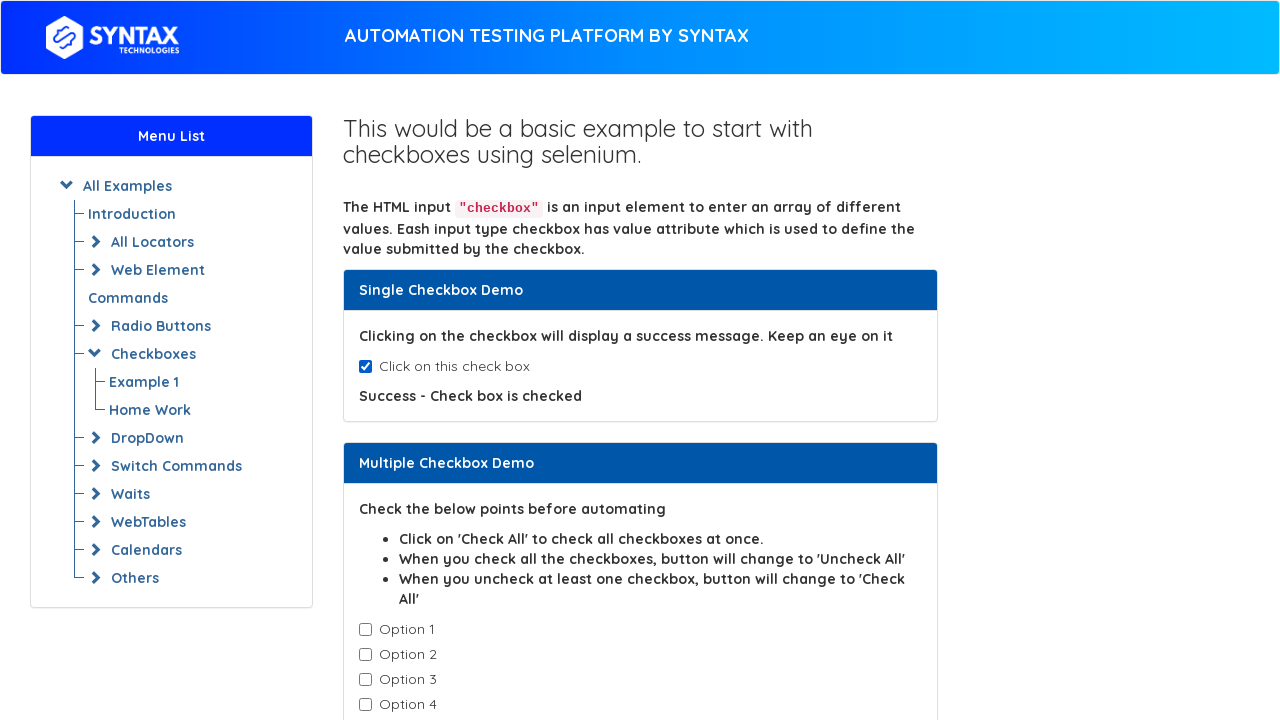

Selected checkbox at index 1
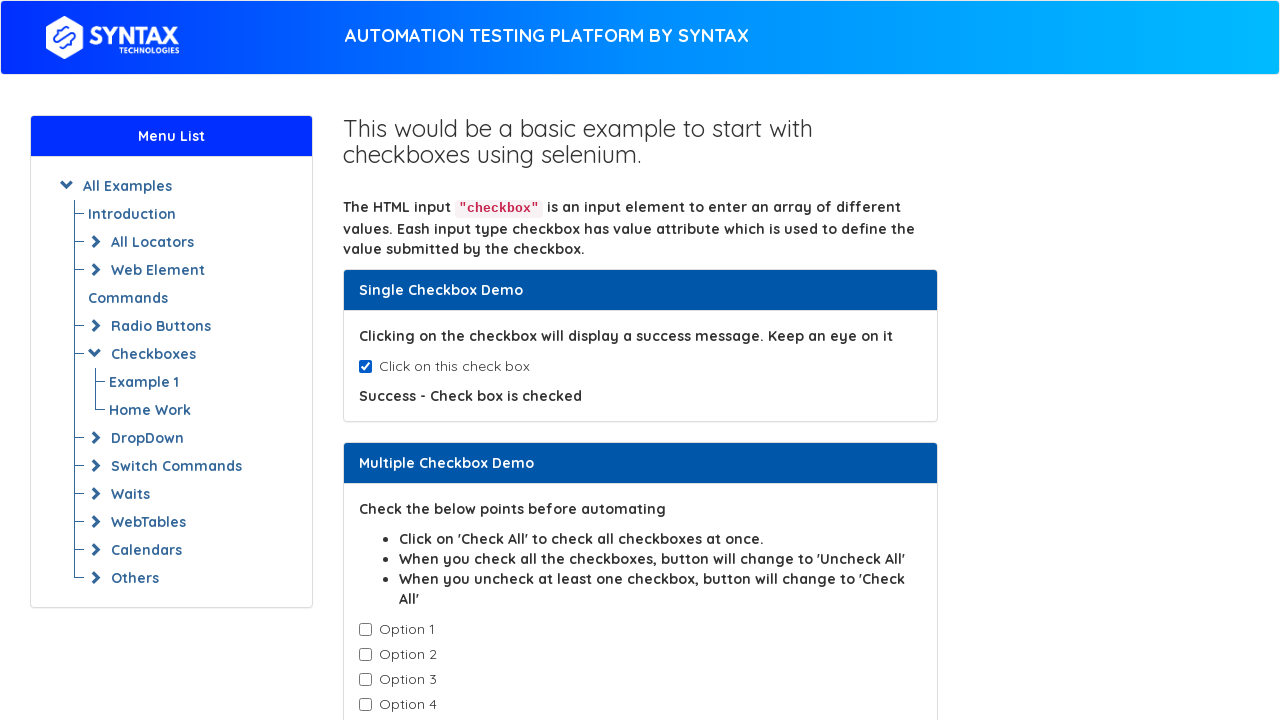

Selected checkbox at index 2
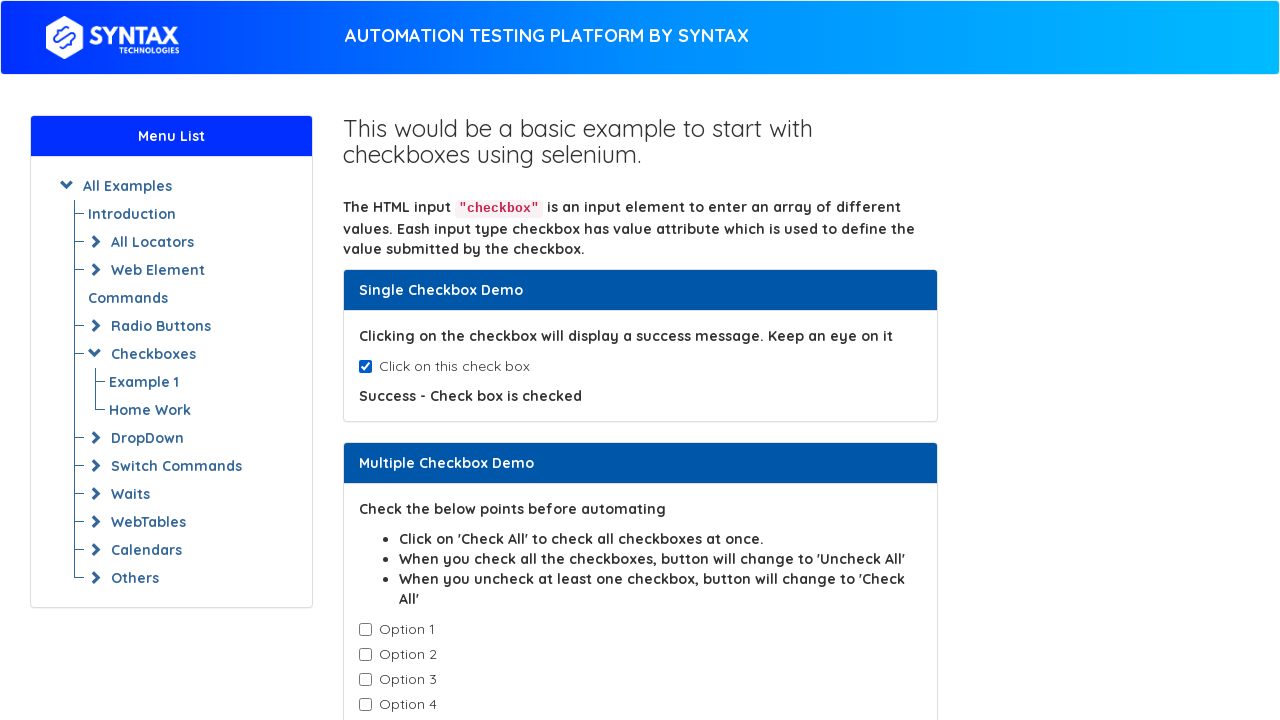

Clicked Option-3 checkbox at (365, 680) on xpath=//input[@class='cb1-element'] >> nth=2
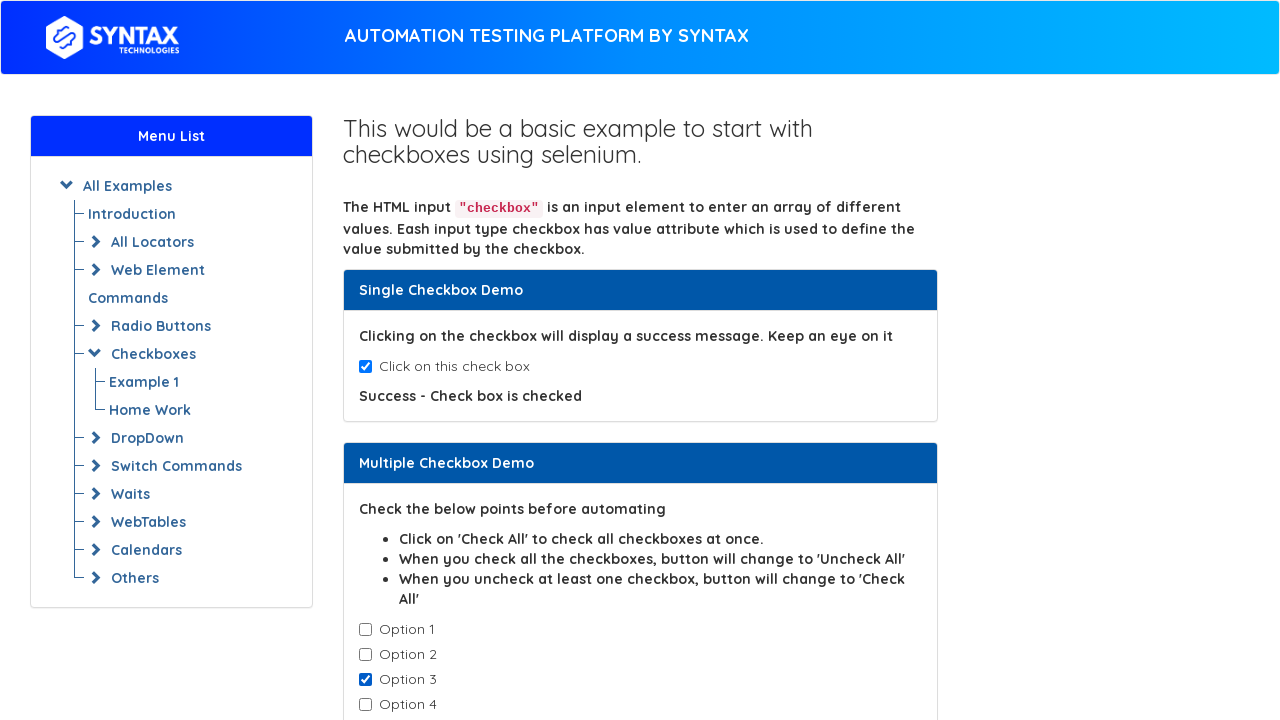

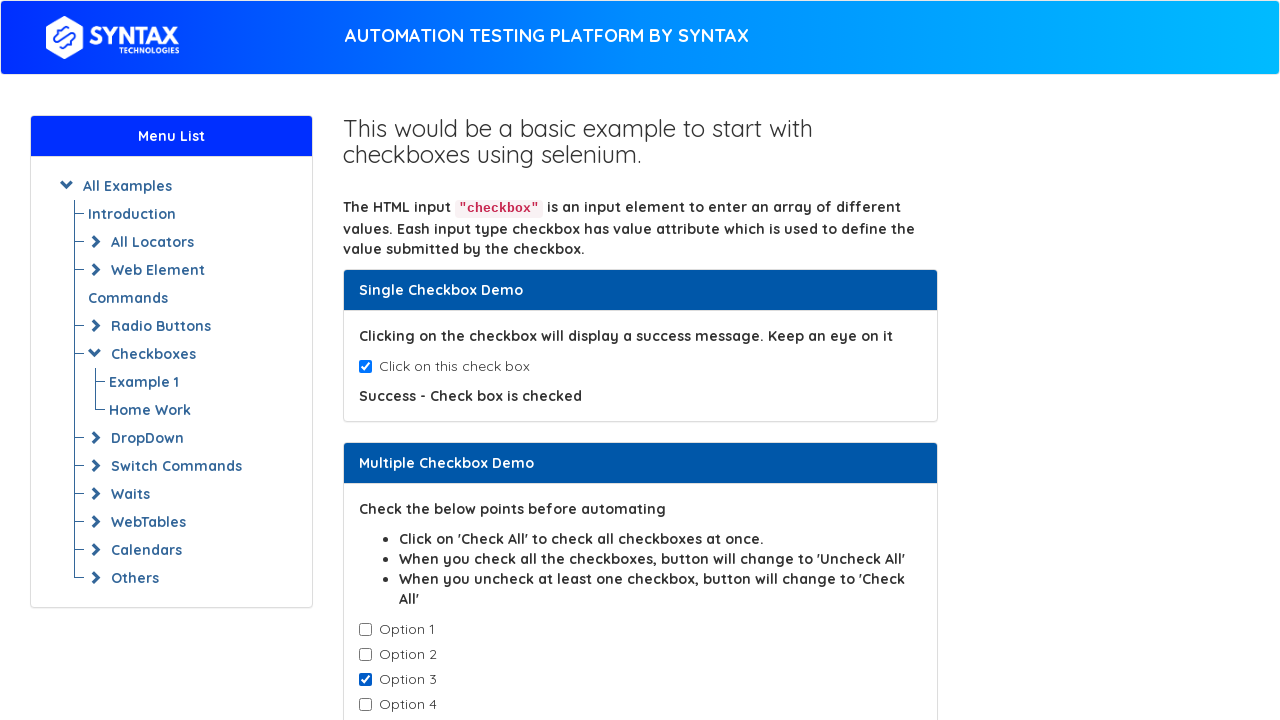